Tests that the Clear completed button displays the correct text

Starting URL: https://demo.playwright.dev/todomvc

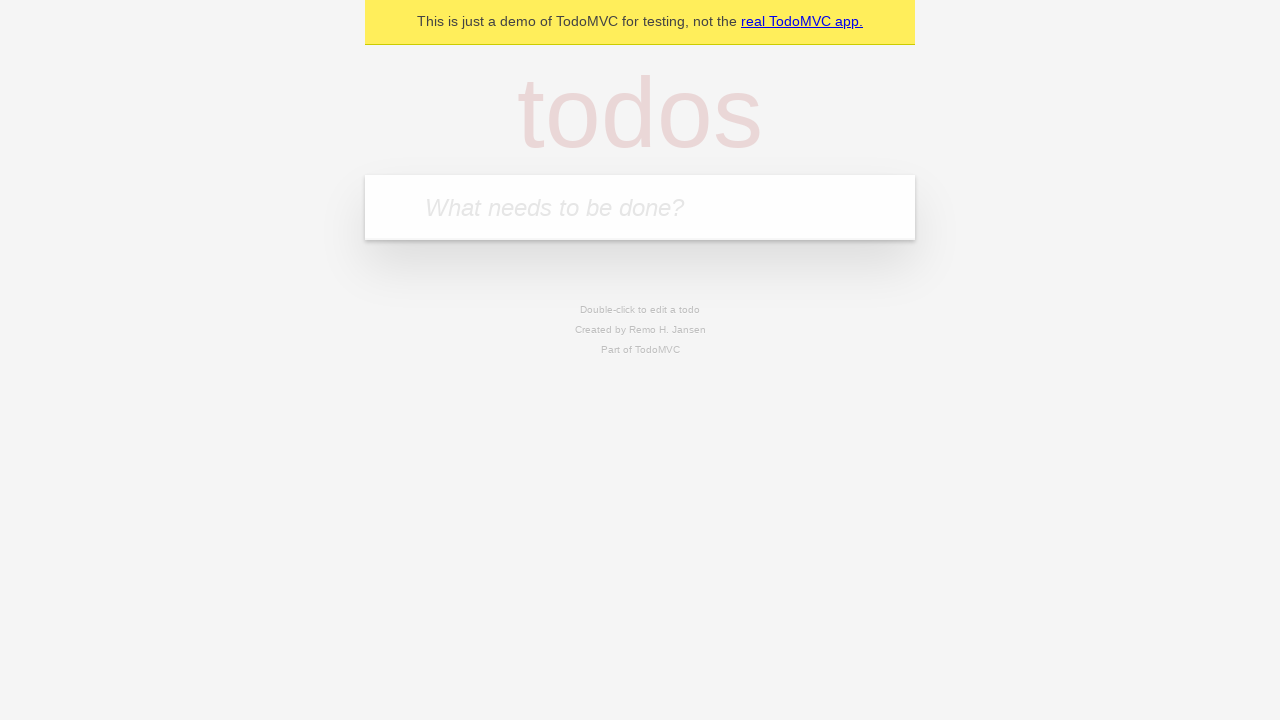

Filled todo input field with 'buy some cheese' on internal:attr=[placeholder="What needs to be done?"i]
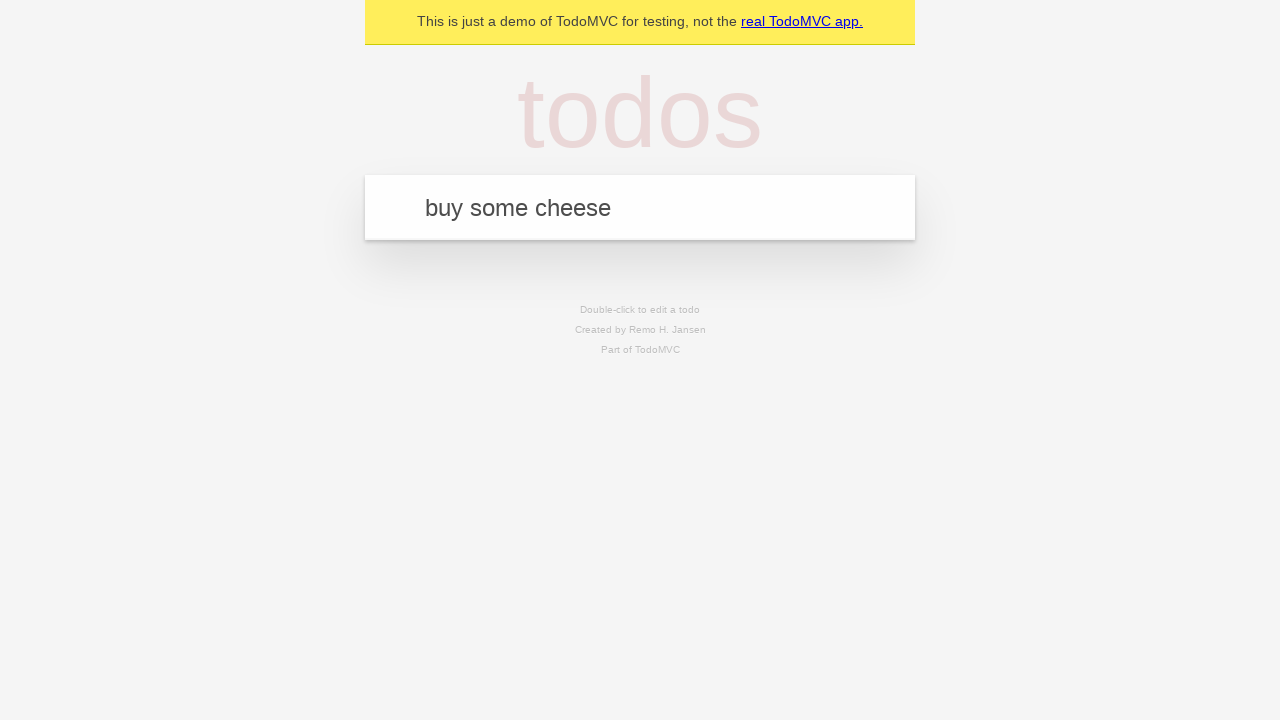

Pressed Enter to add first todo on internal:attr=[placeholder="What needs to be done?"i]
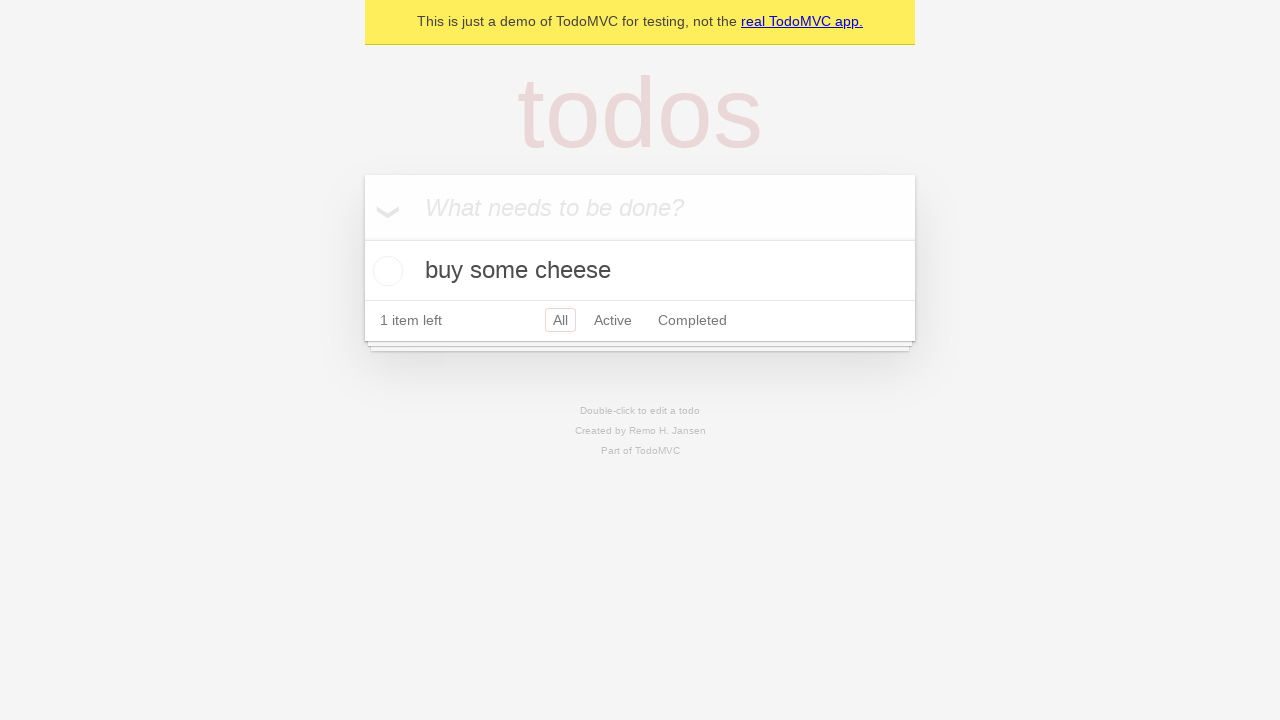

Filled todo input field with 'feed the cat' on internal:attr=[placeholder="What needs to be done?"i]
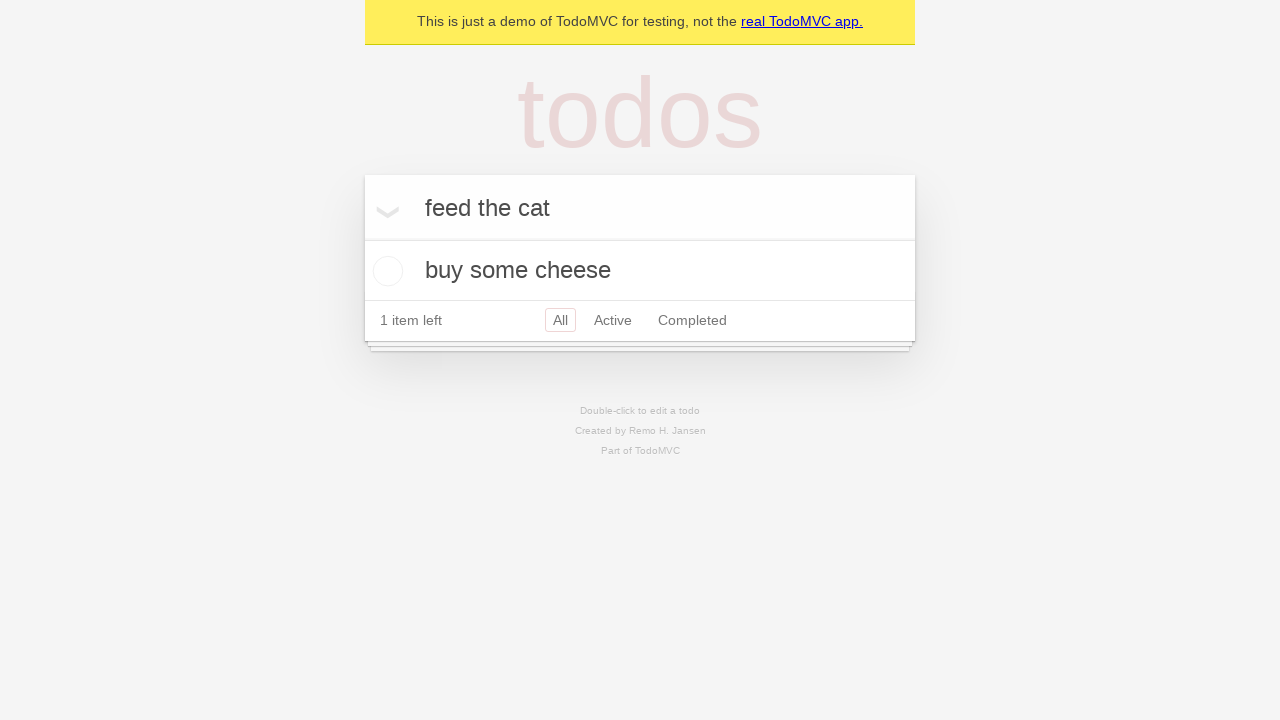

Pressed Enter to add second todo on internal:attr=[placeholder="What needs to be done?"i]
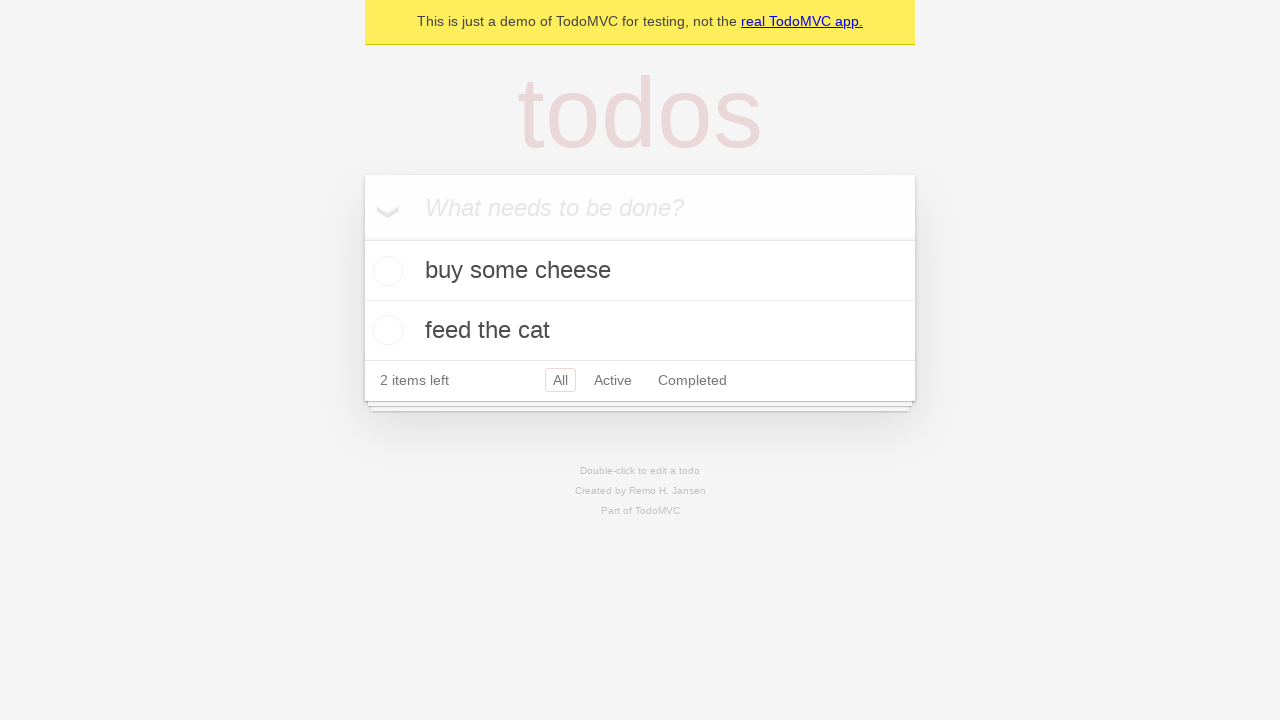

Filled todo input field with 'book a doctors appointment' on internal:attr=[placeholder="What needs to be done?"i]
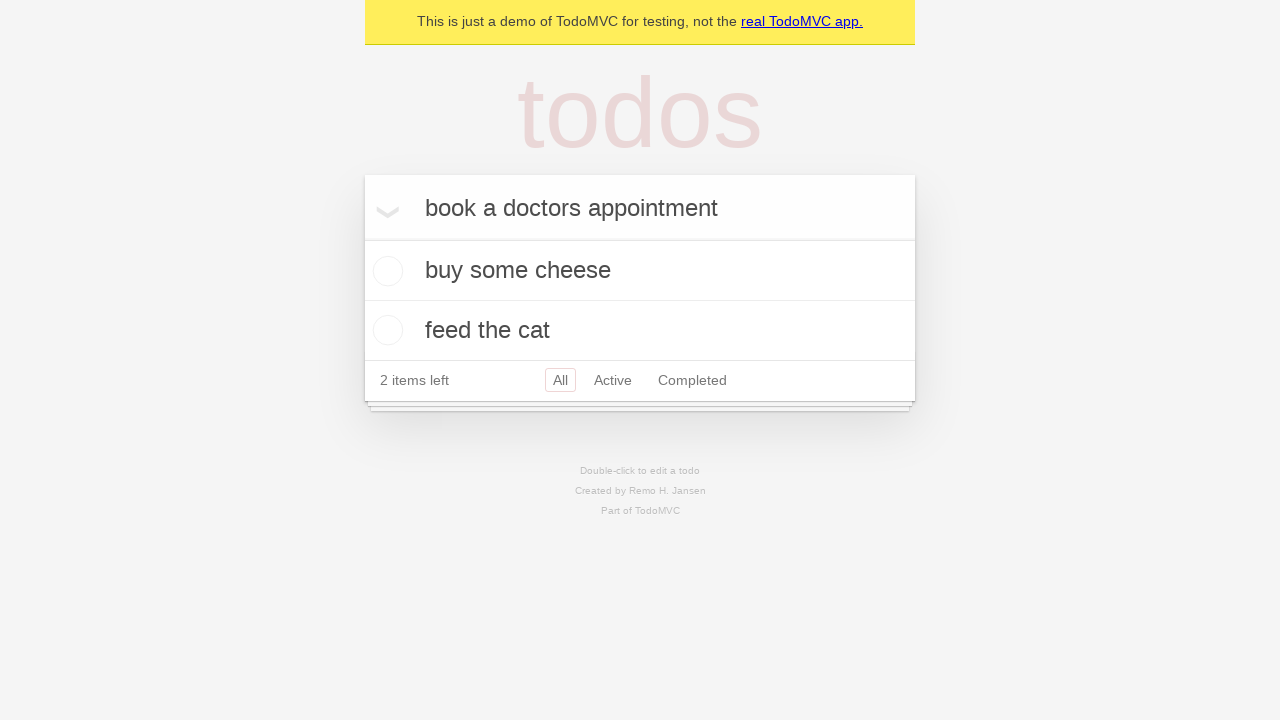

Pressed Enter to add third todo on internal:attr=[placeholder="What needs to be done?"i]
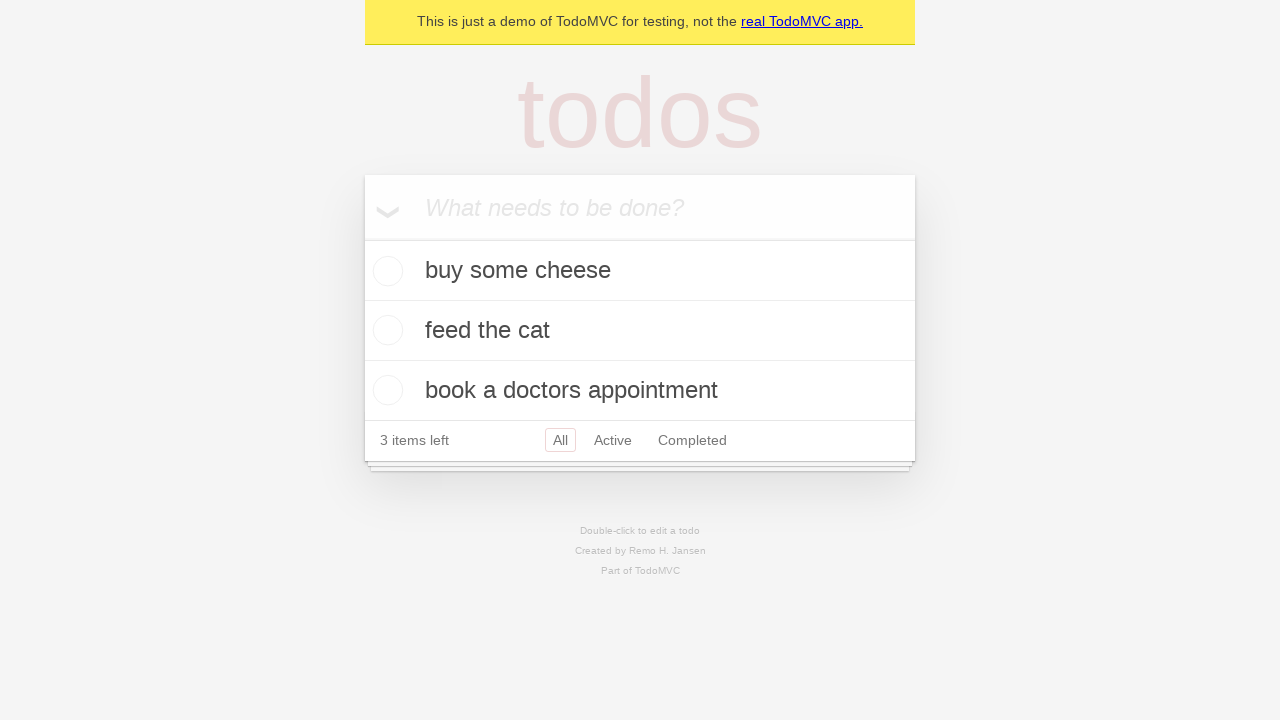

Checked the first todo item at (385, 271) on .todo-list li .toggle >> nth=0
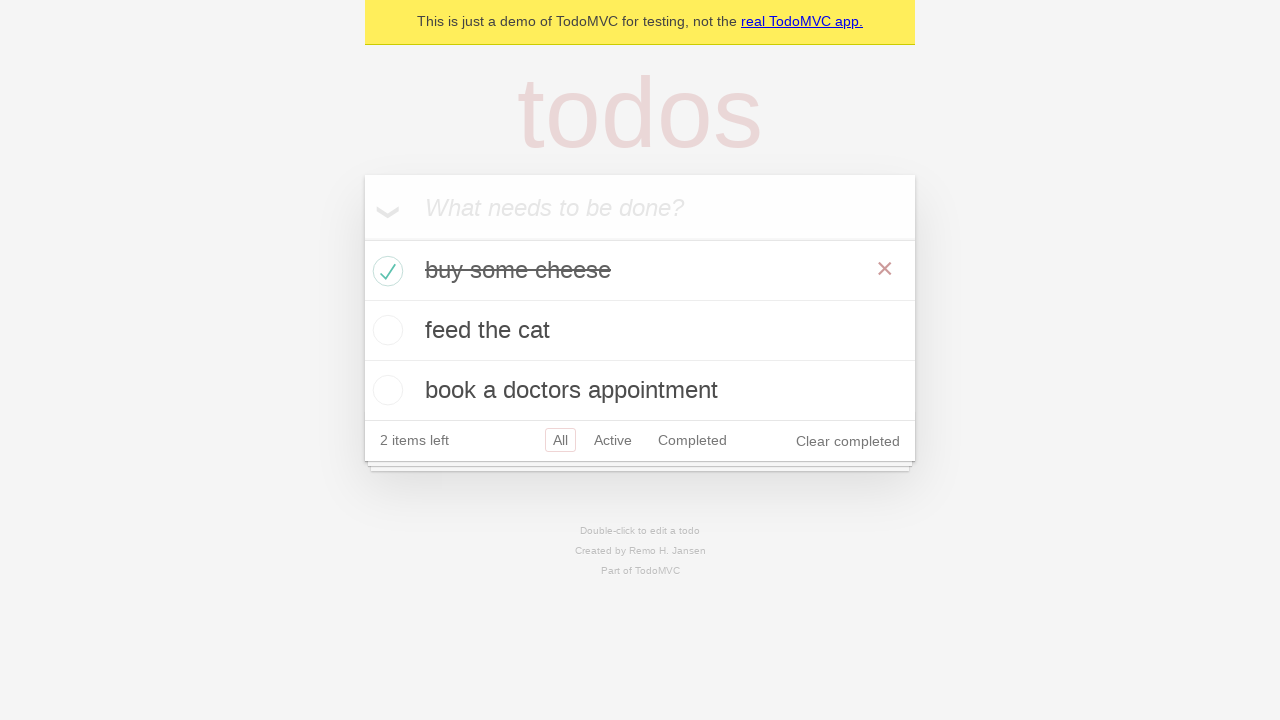

Clear completed button is visible and displays correct text
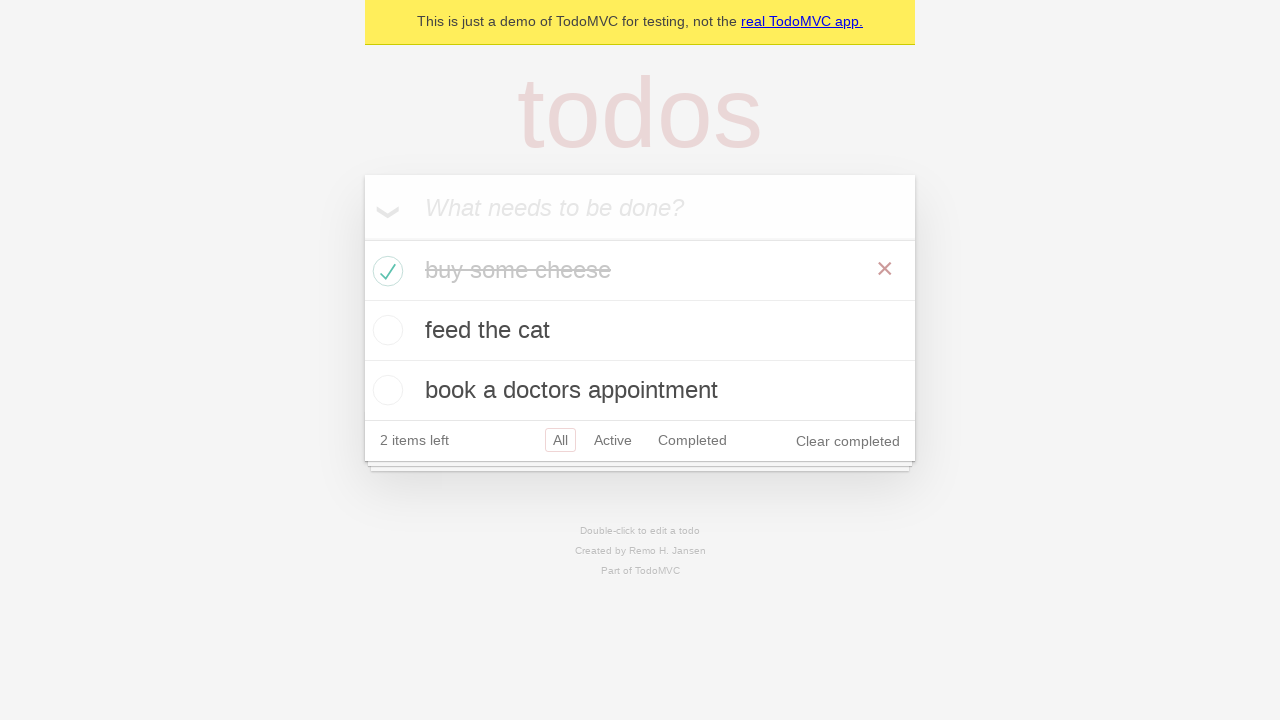

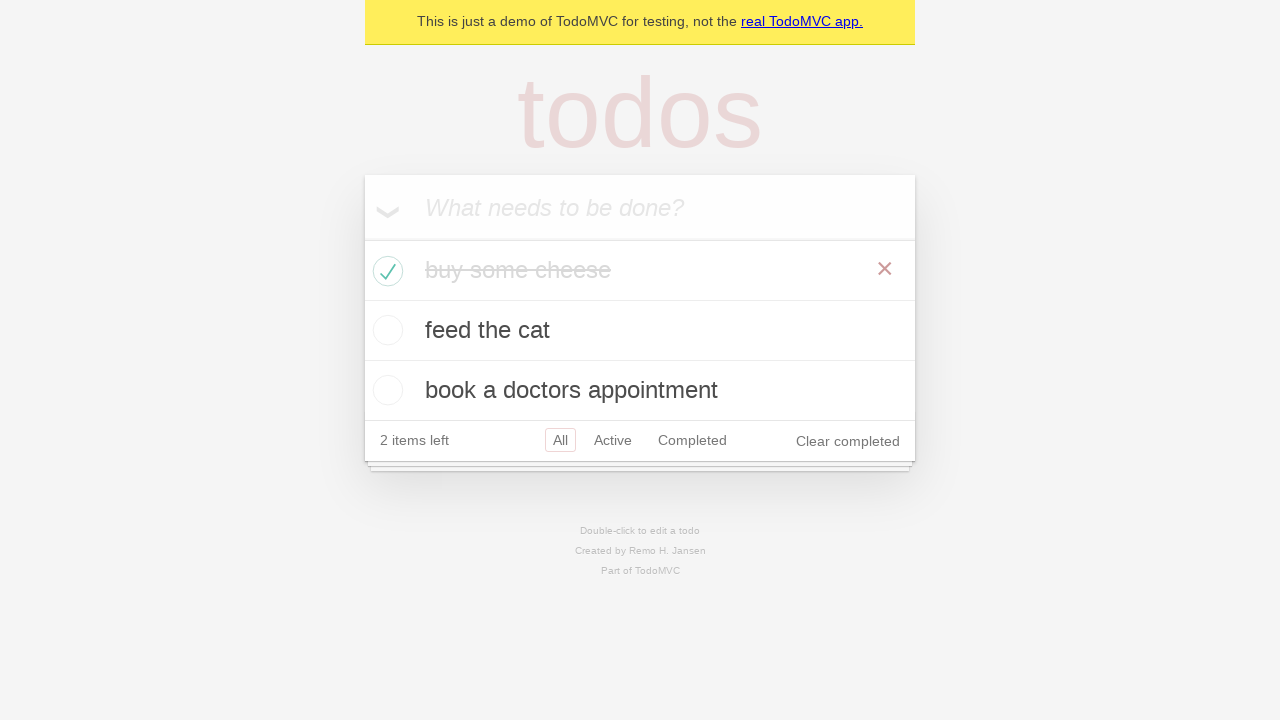